Navigates to Mars news page and waits for news content to load, verifying the presence of news articles

Starting URL: https://data-class-mars.s3.amazonaws.com/Mars/index.html

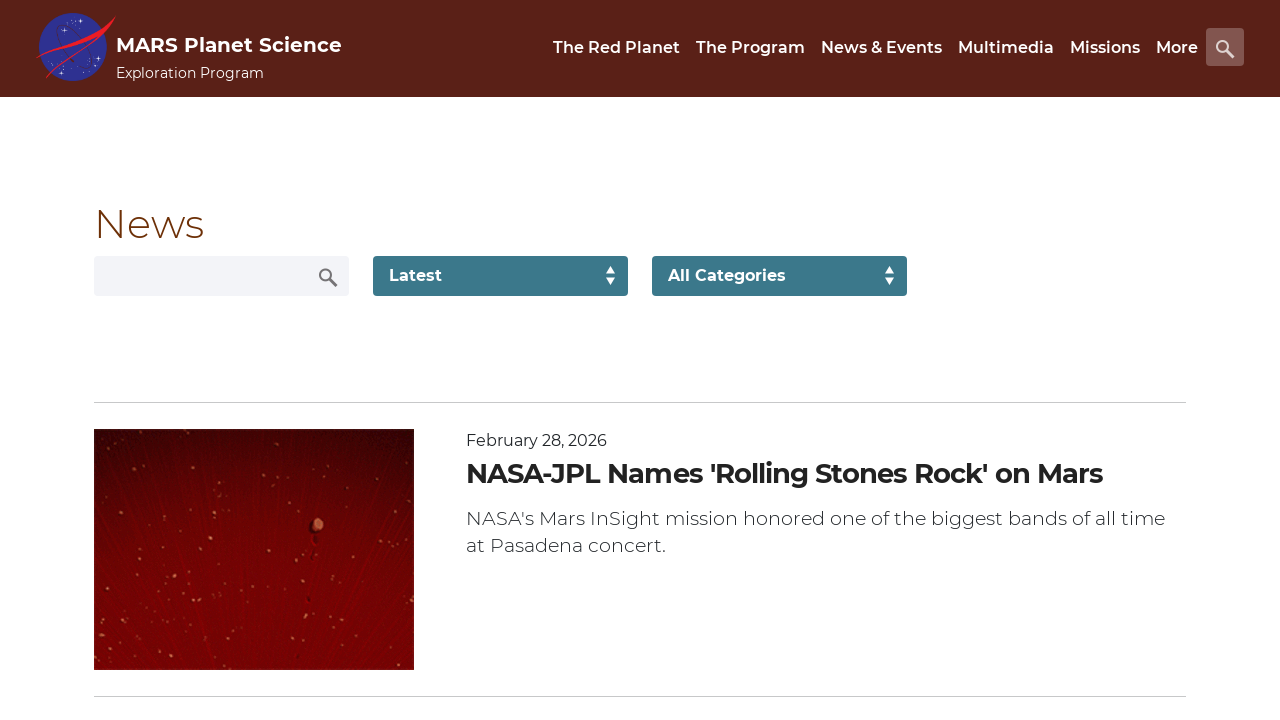

Navigated to Mars news page
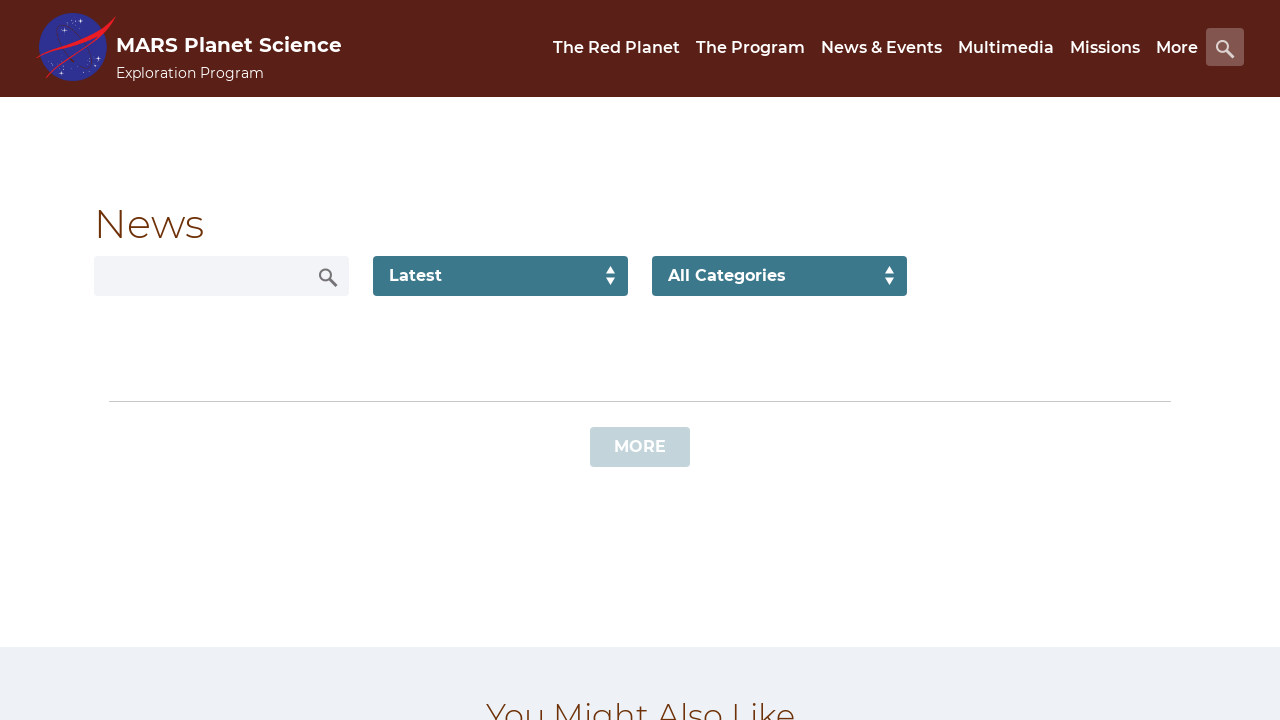

News content loaded - div.list_text selector found
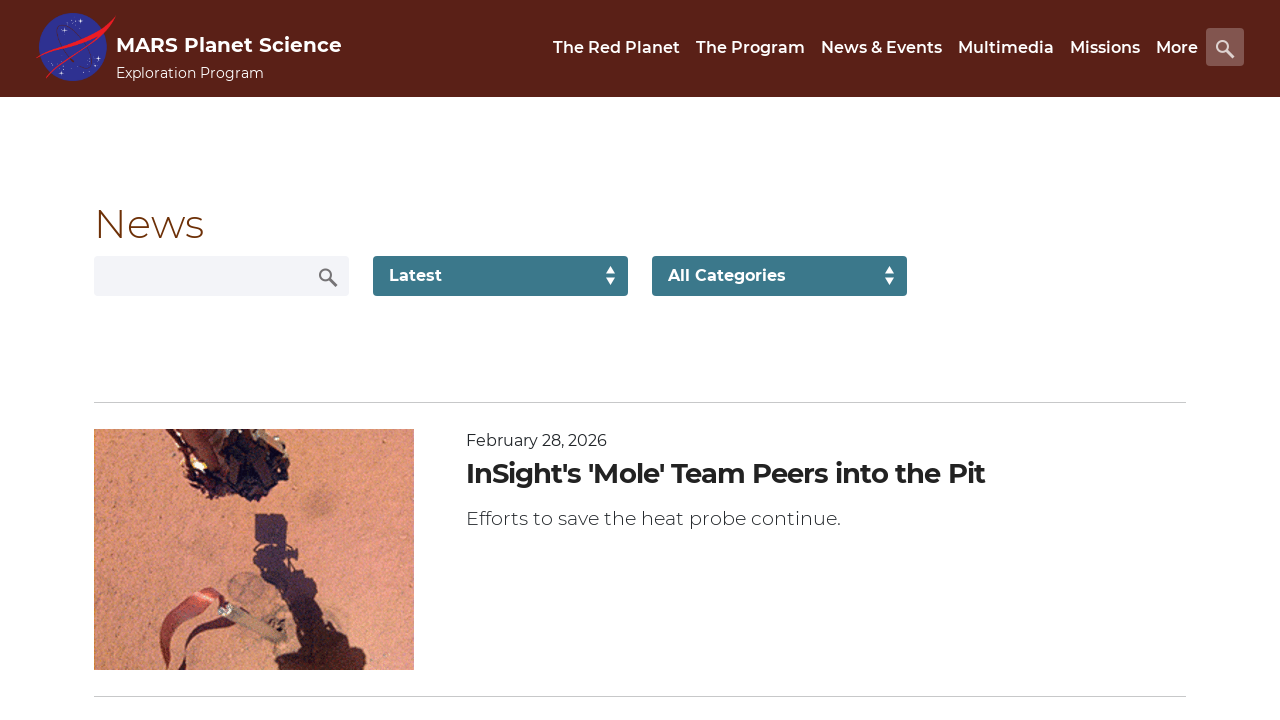

Verified presence of news titles - div.content_title selector found
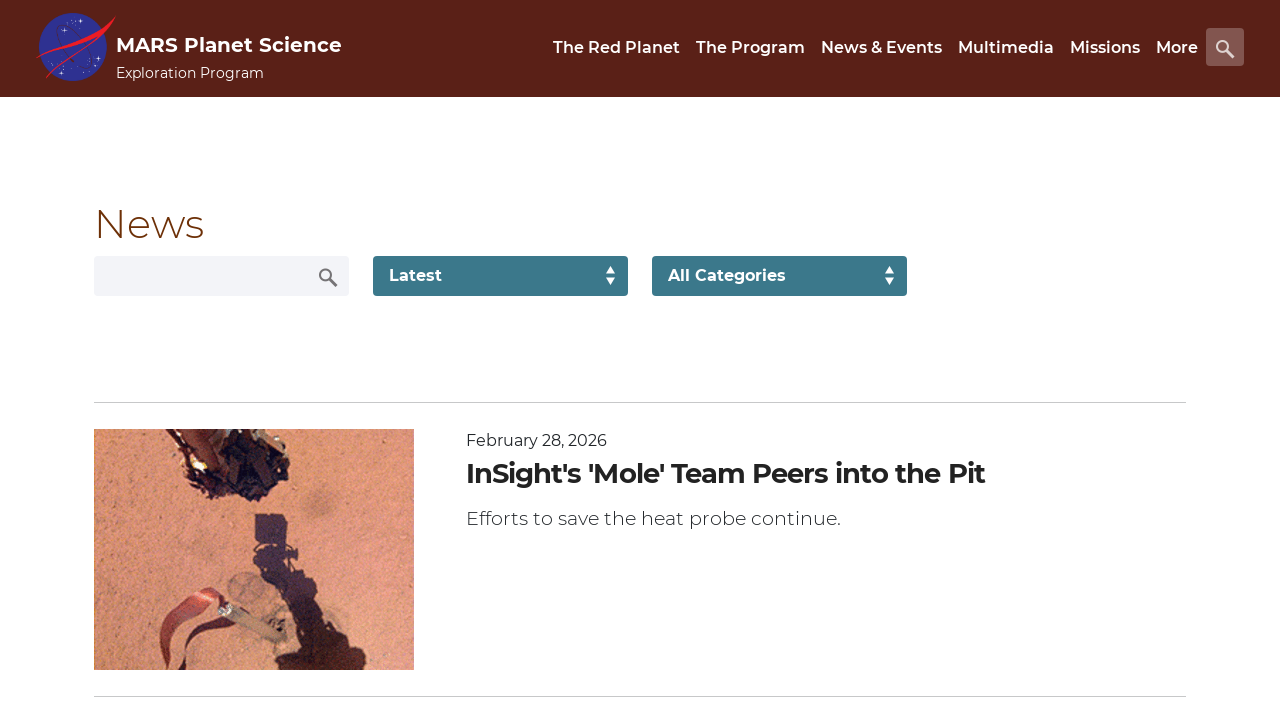

Verified presence of article teasers - div.article_teaser_body selector found
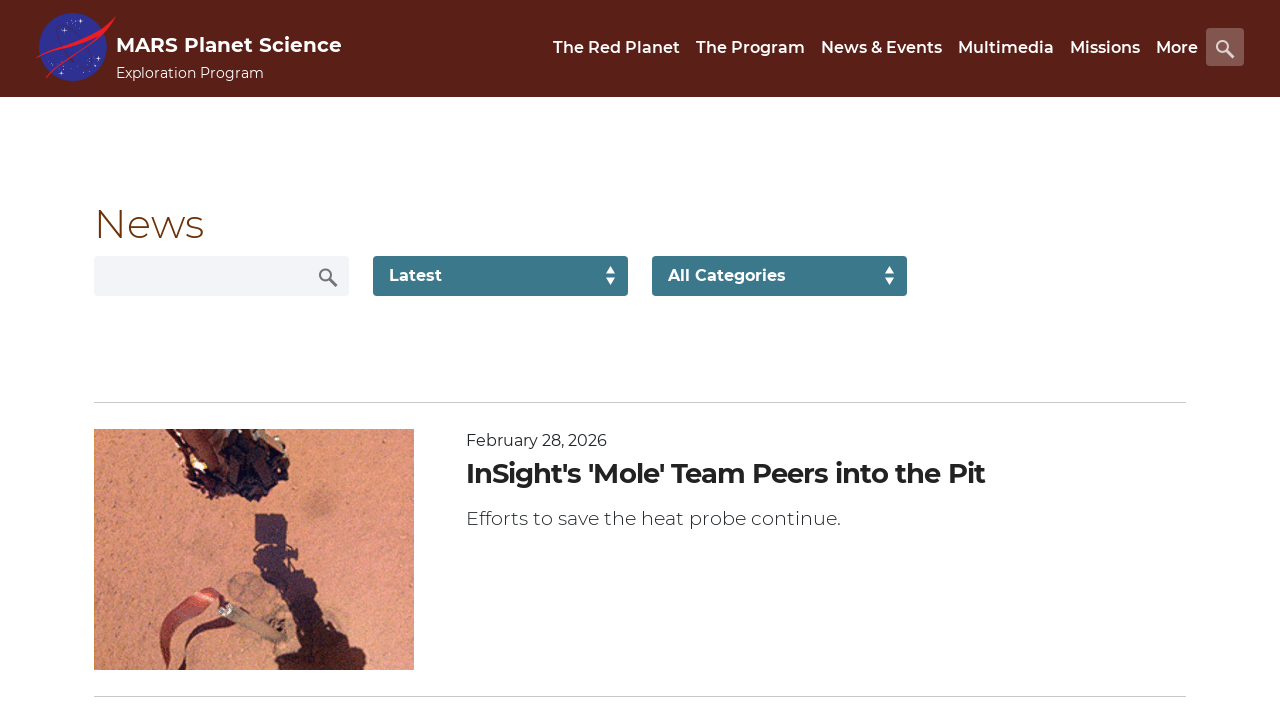

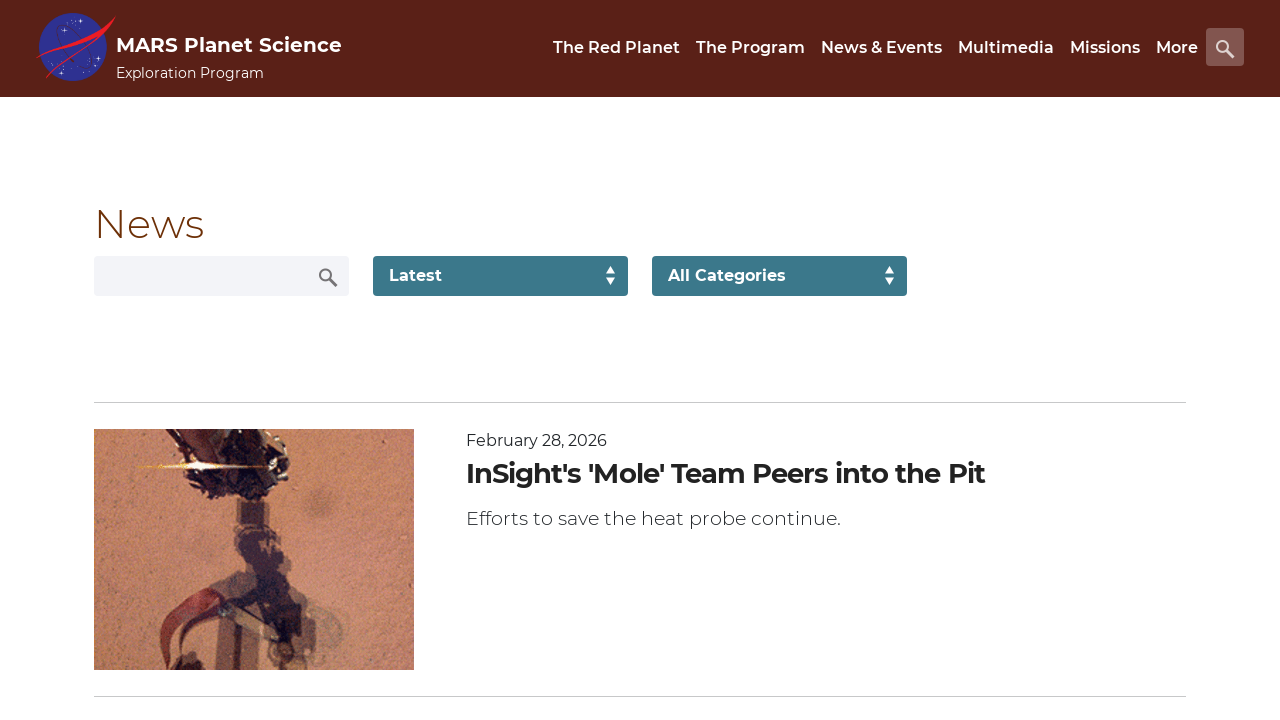